Books an appointment on Calendly by navigating the calendar to select a date, choosing an available time slot, and filling out the booking form with name, email, and optional comments.

Starting URL: https://calendly.com/aadhrik-myaifrontdesk/30min

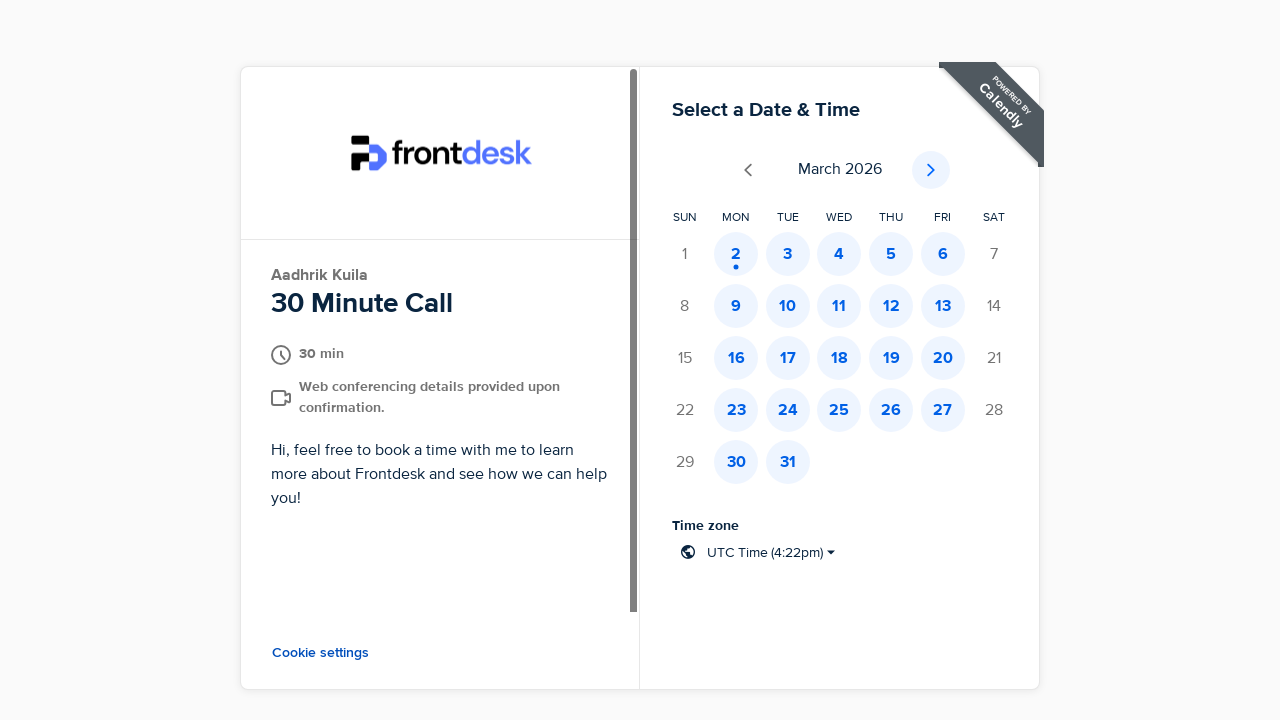

Calendar element loaded
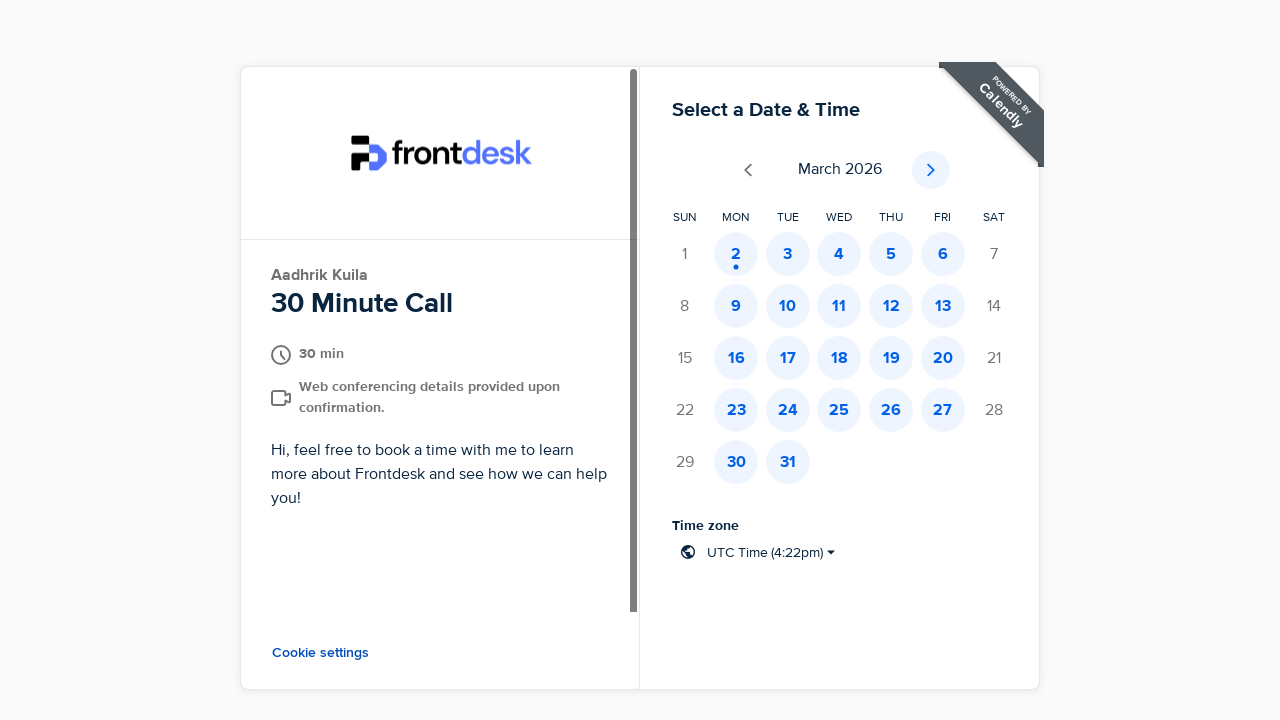

Calendar table loaded
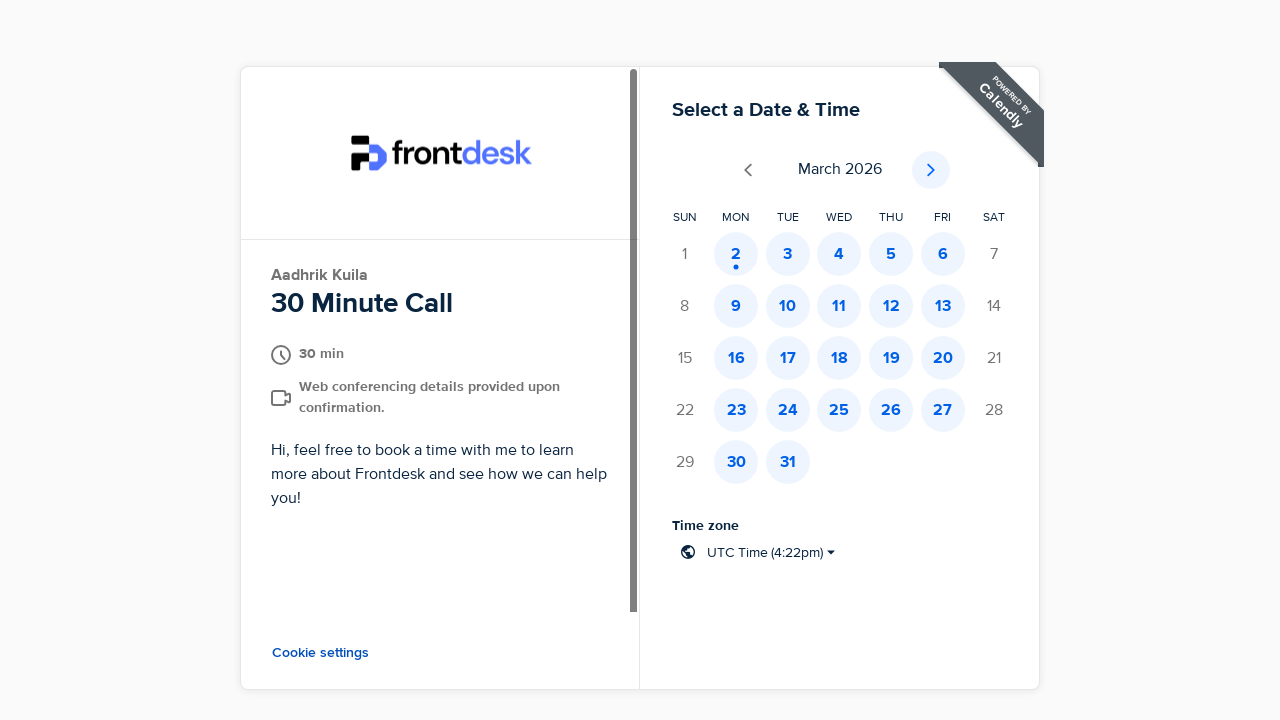

Retrieved current month/year from title: March 2026
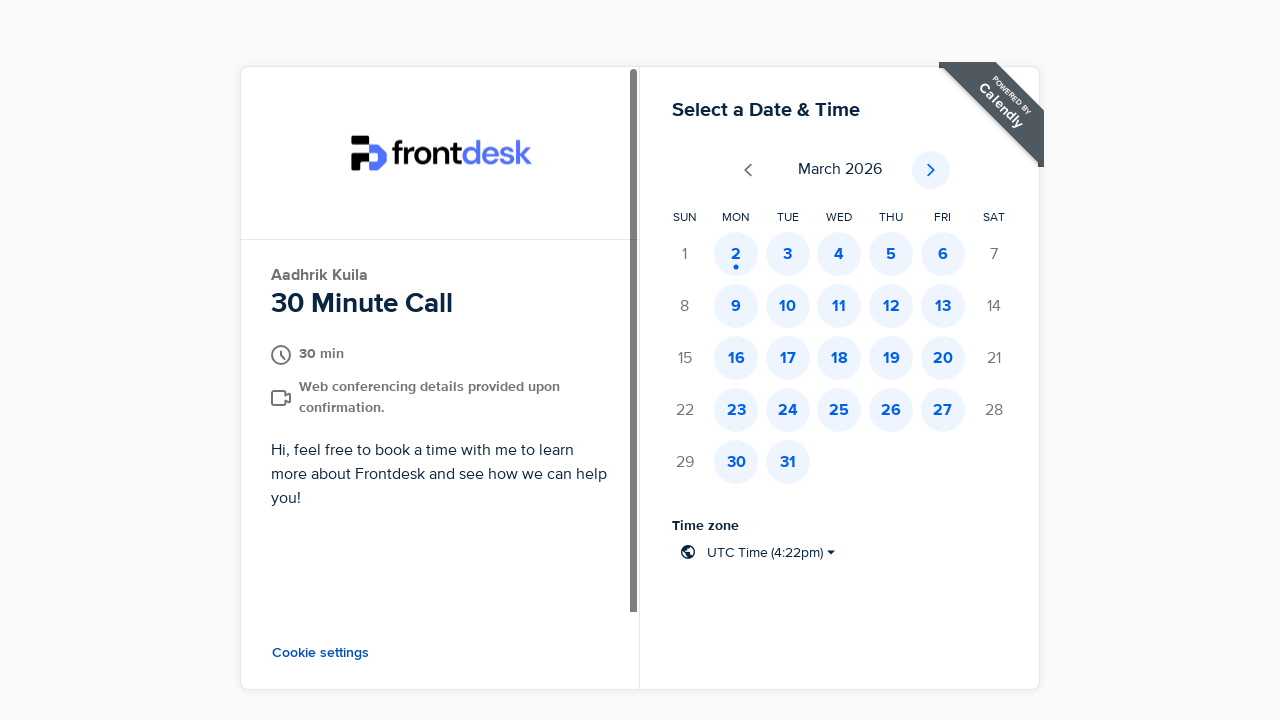

Clicked on first available date with available time slots at (736, 254) on [data-testid="calendar-table"] button[aria-label*="Times available"] >> nth=0
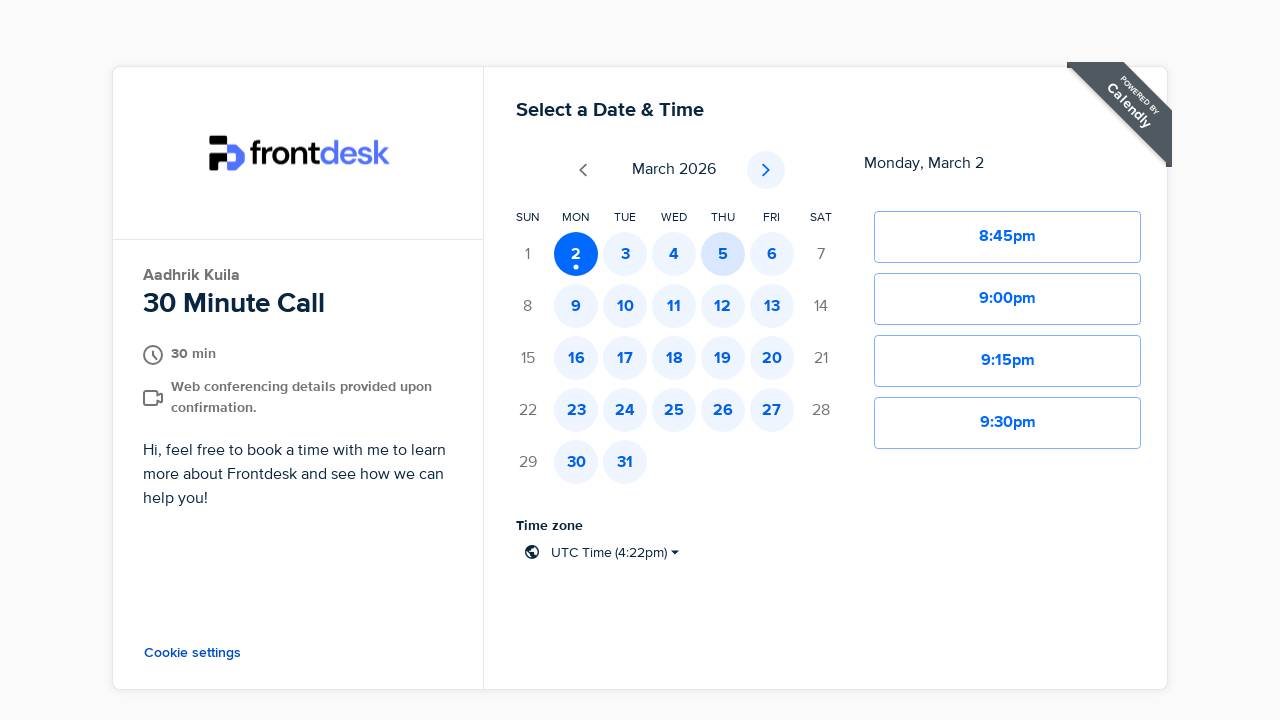

Time slot picker loaded
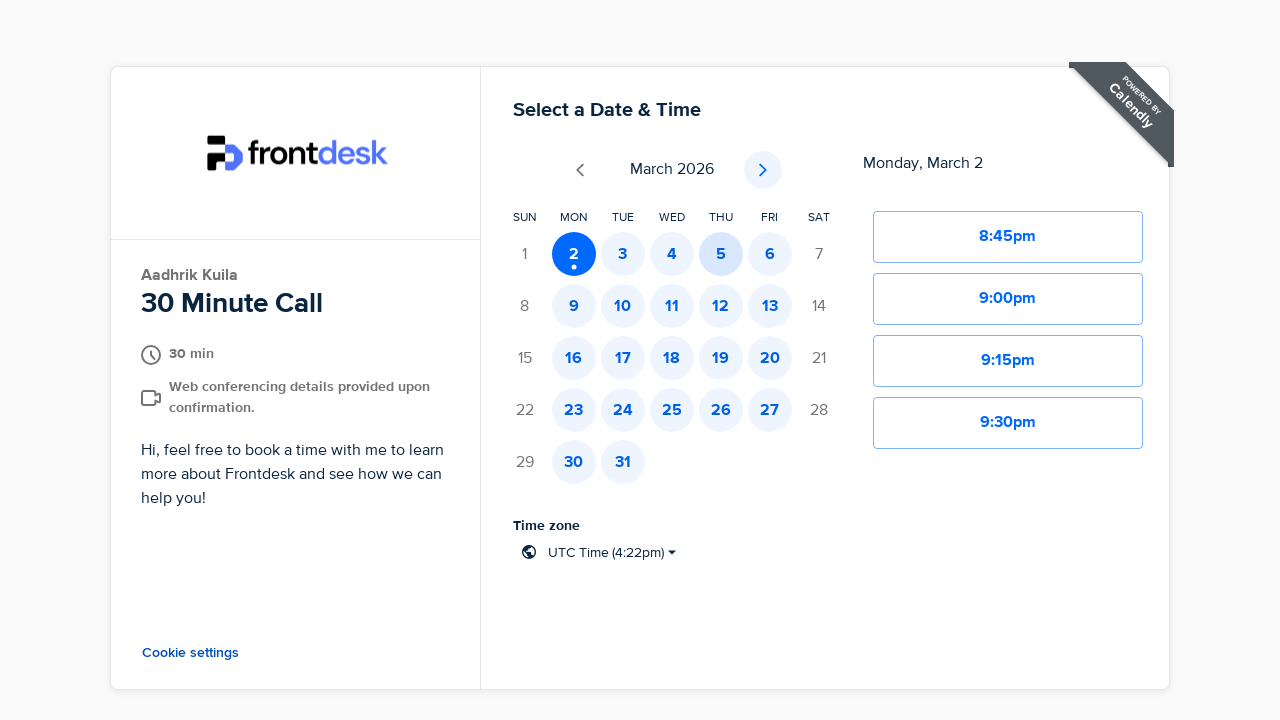

Selected first available time slot at (1008, 237) on [data-container="time-button"] >> nth=0
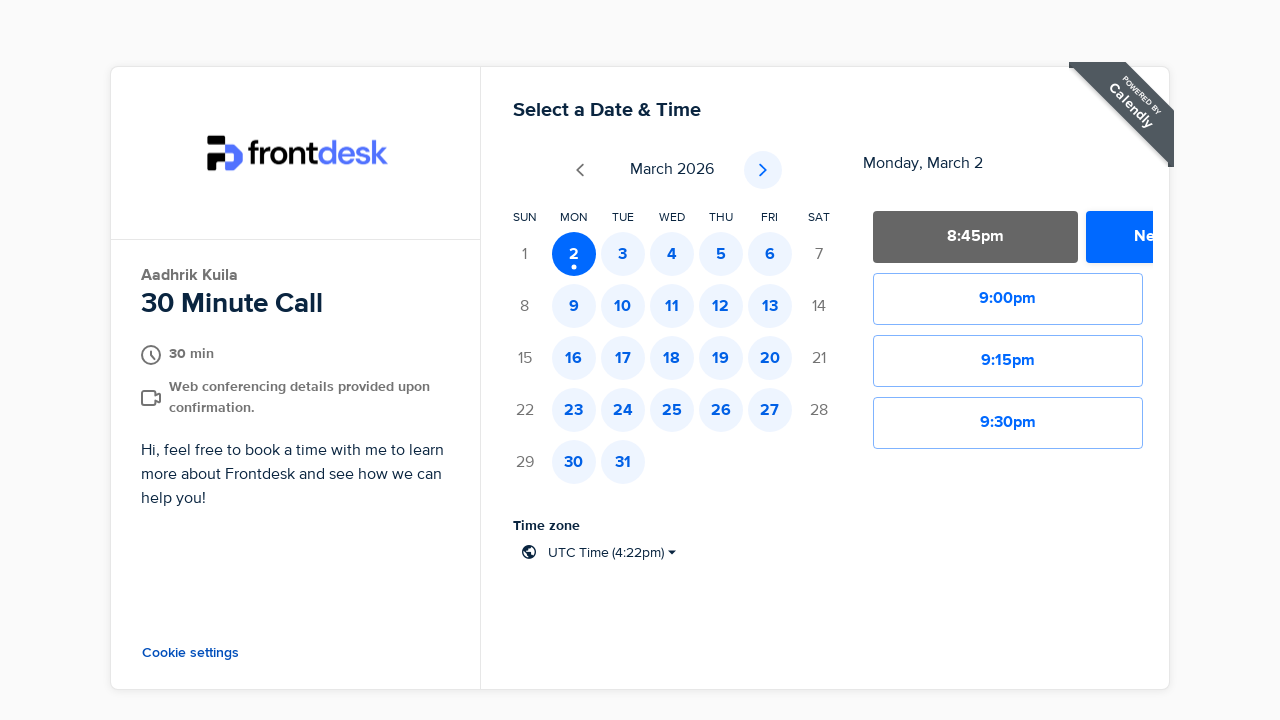

Waited 2 seconds for time slot selection to process
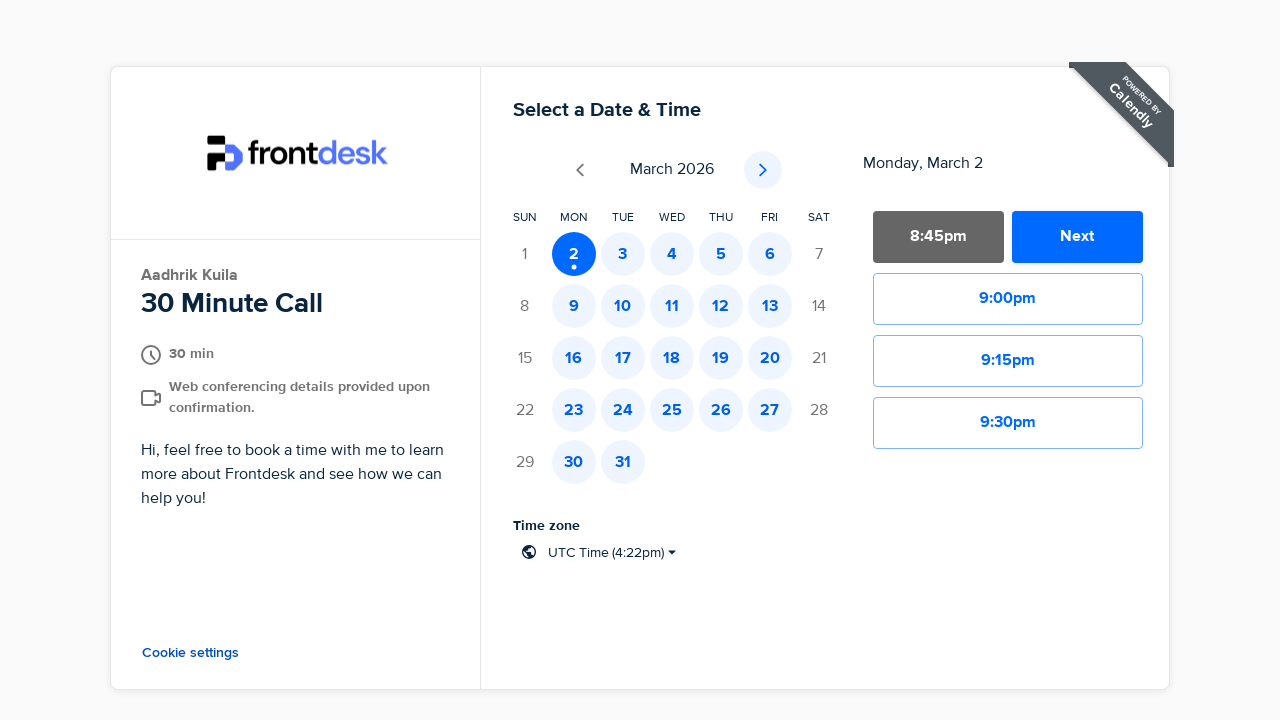

Next button is visible and ready to click
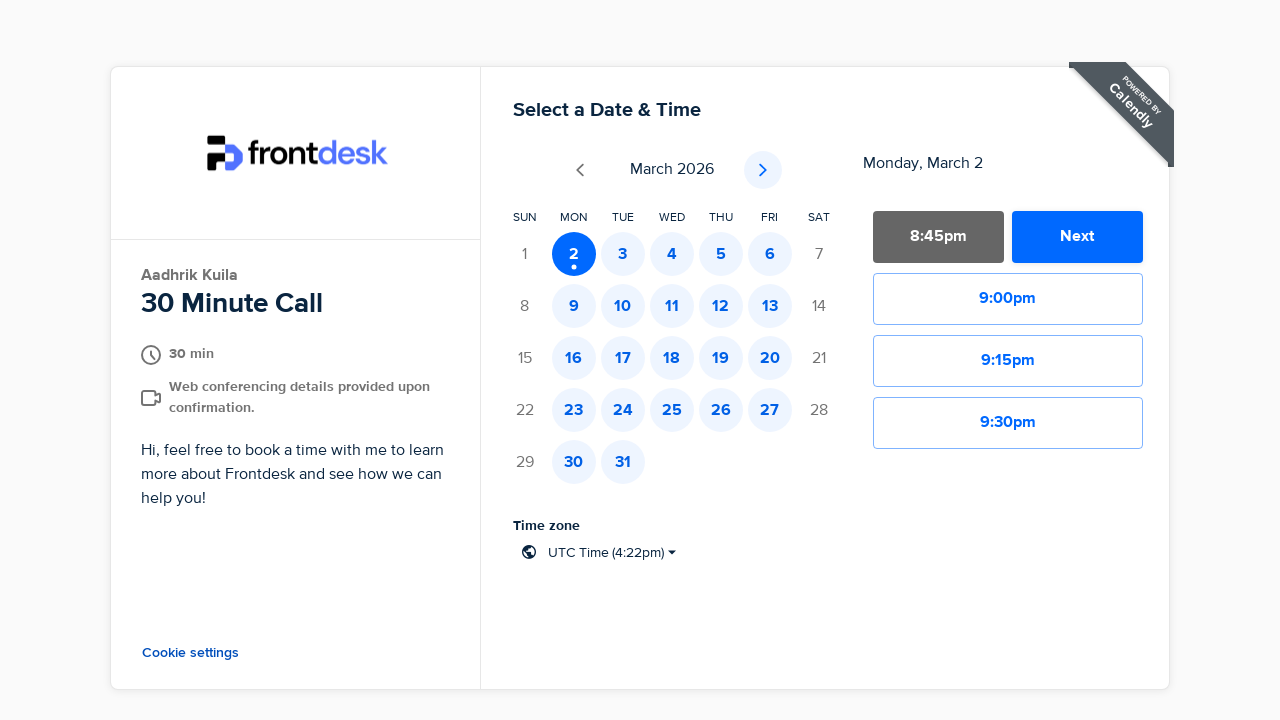

Clicked Next button to proceed to booking details form at (1077, 237) on button[aria-label*="Next"]
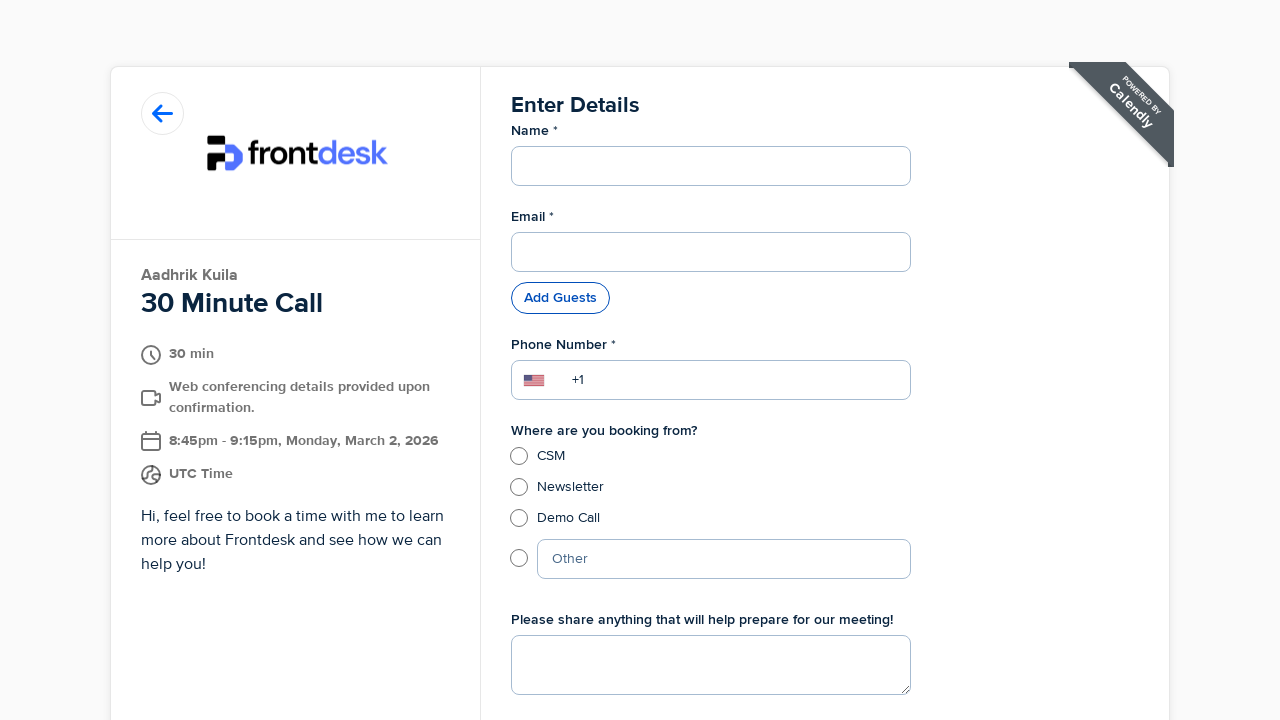

Booking details form loaded with 'Enter Details' heading
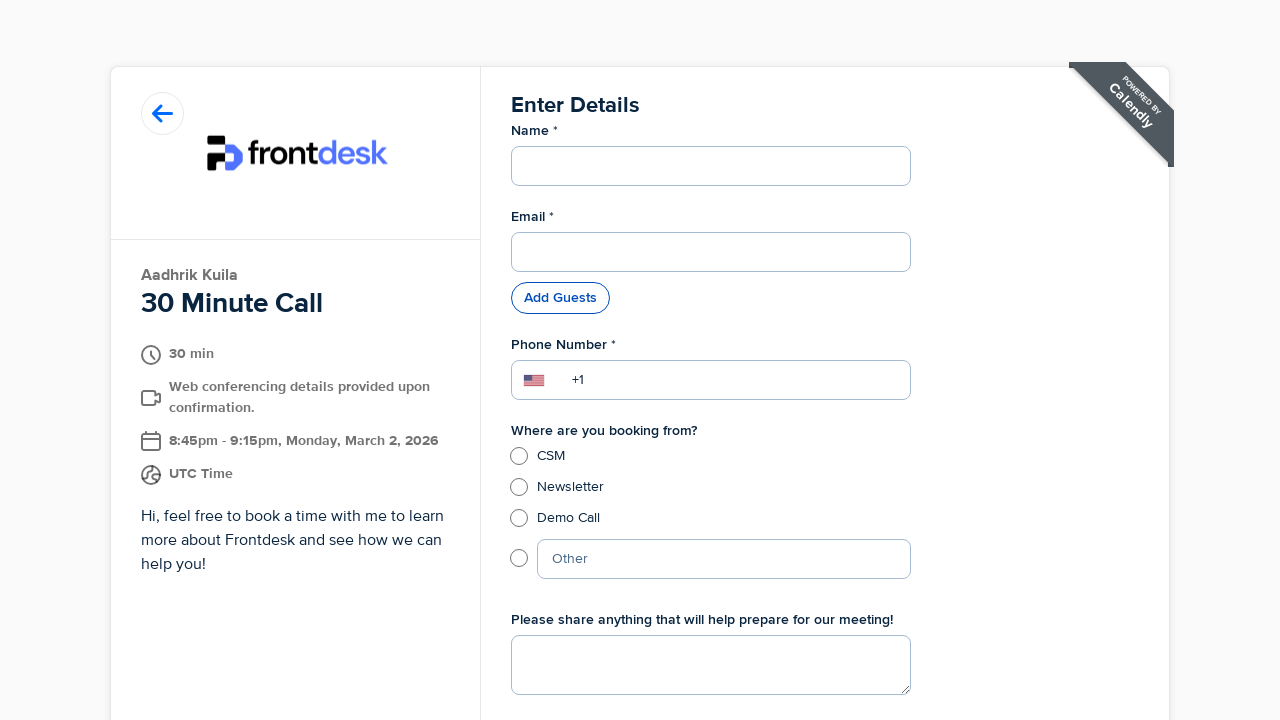

Filled in name field with 'Jennifer Martinez' on input[name="full_name"]
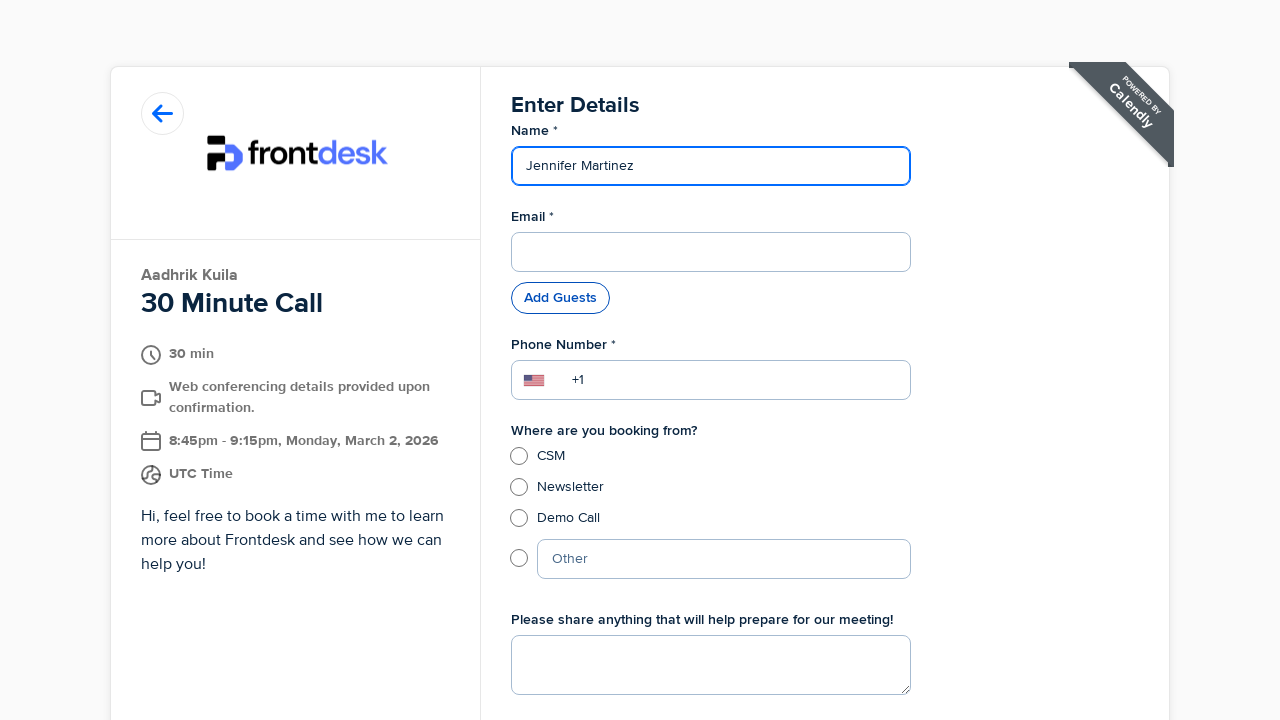

Filled in email field with 'jennifer.martinez@testmail.com' on input[name="email"]
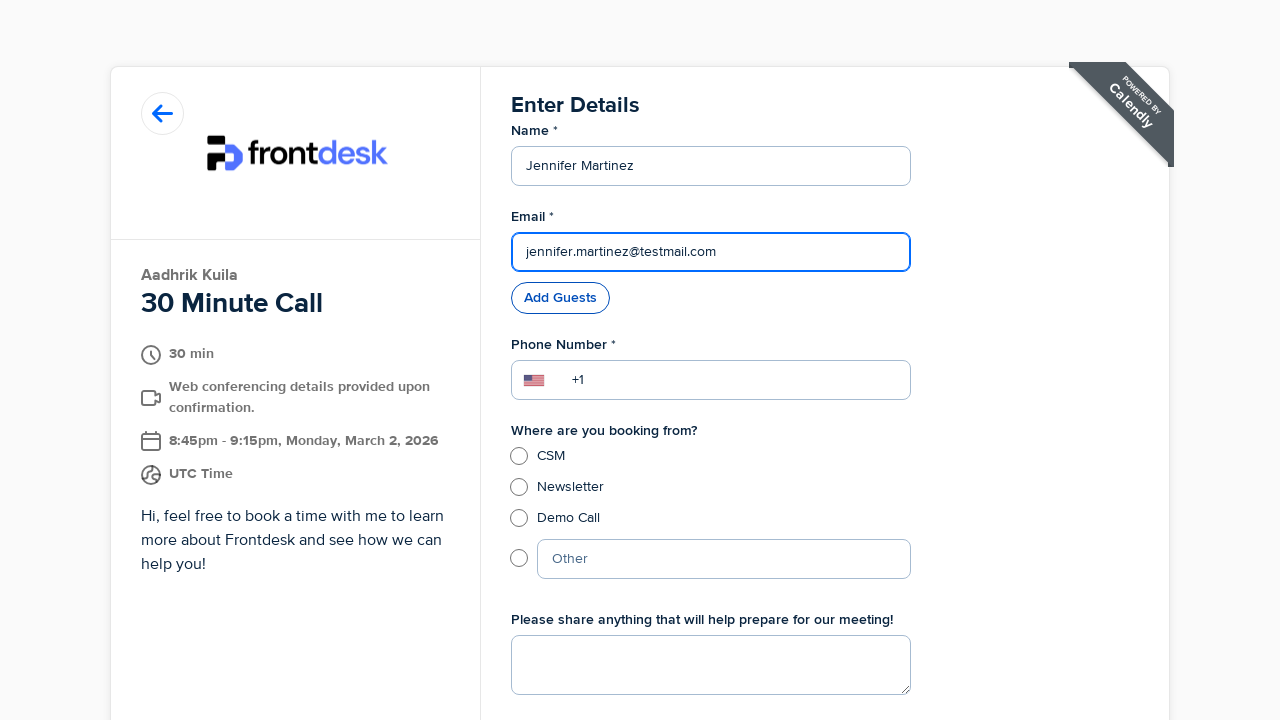

Waited 1 second before form submission
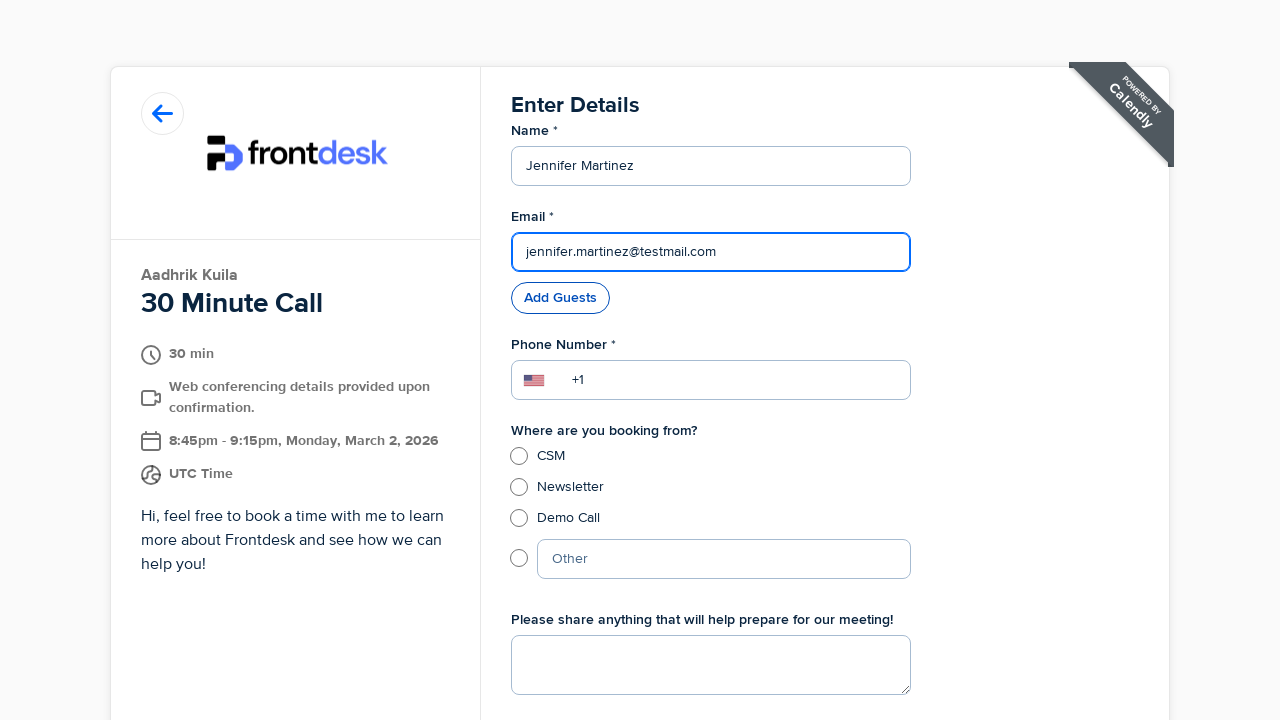

Clicked 'Schedule Event' button to submit booking form at (577, 617) on button[type="submit"]:has-text("Schedule Event")
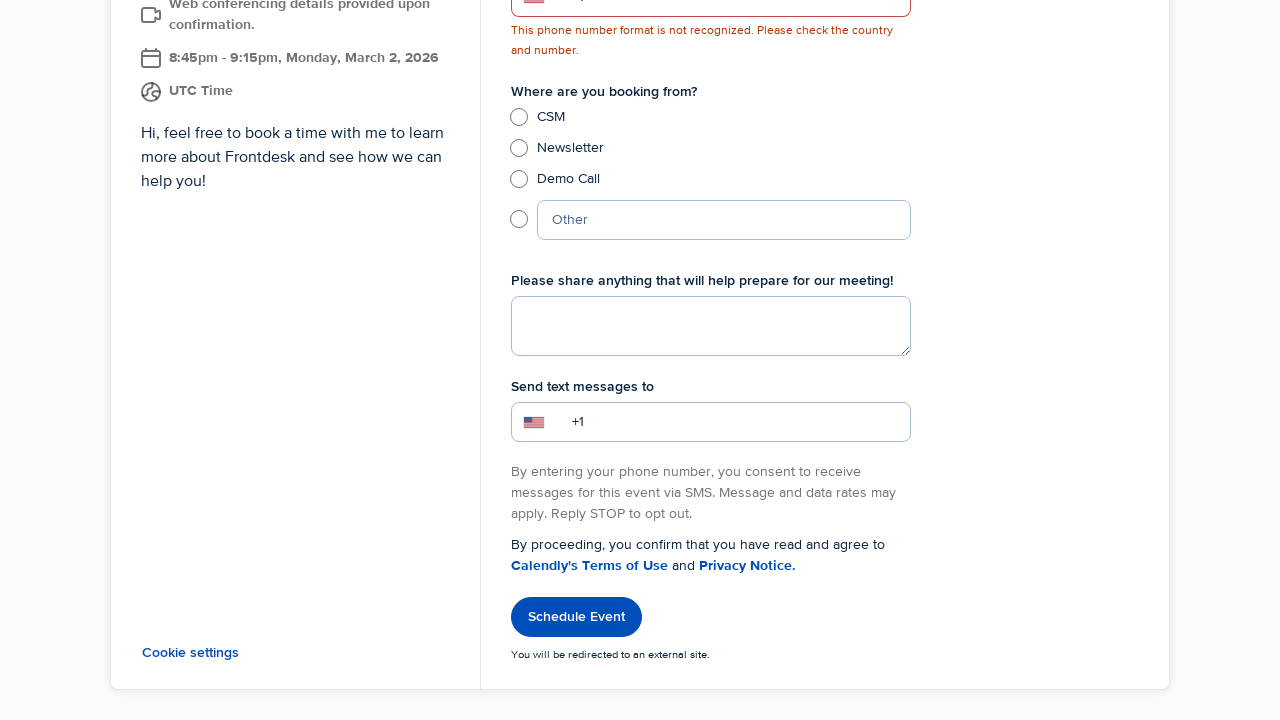

Waited 3 seconds for booking confirmation
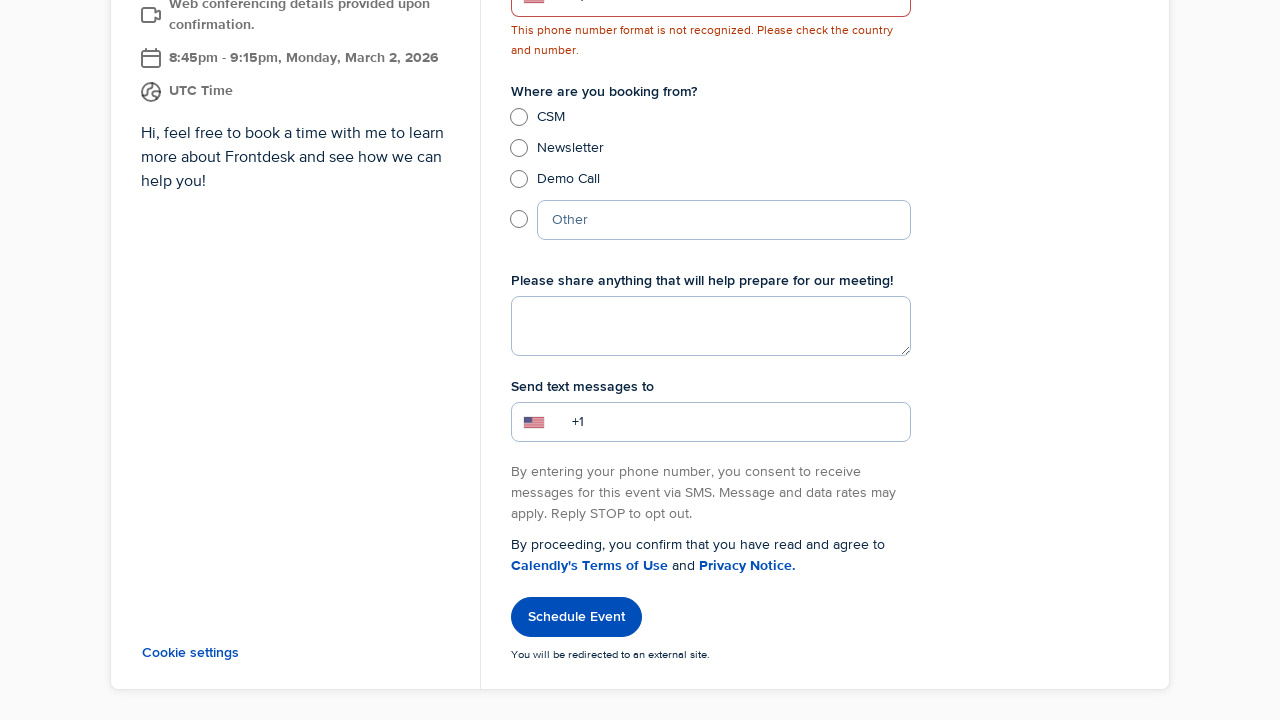

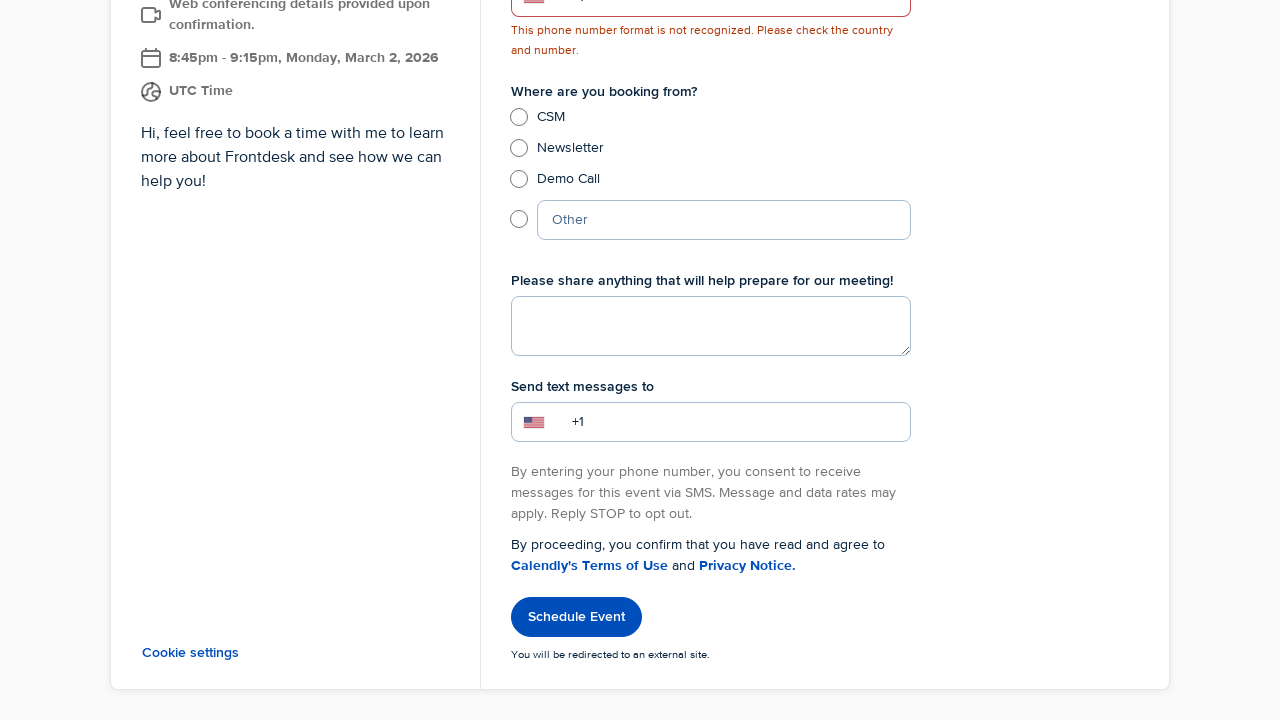